Tests the basic JavaScript alert by clicking the button and accepting the alert

Starting URL: https://the-internet.herokuapp.com/javascript_alerts

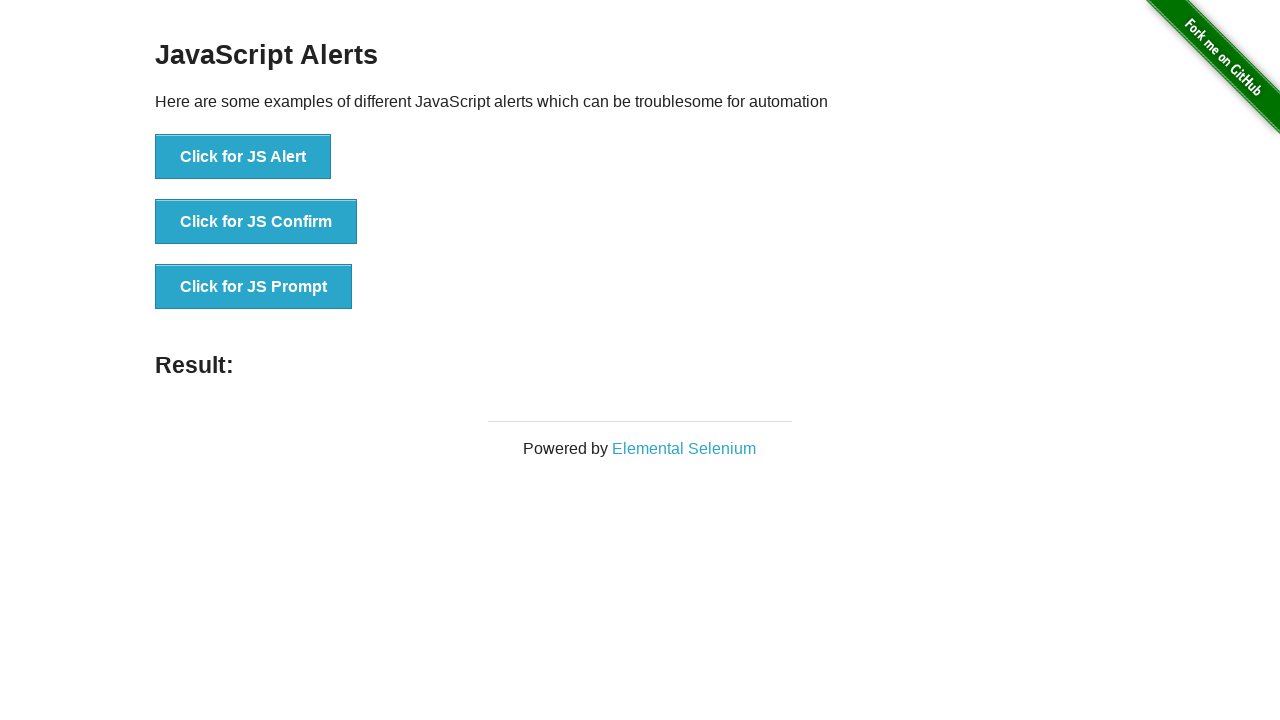

Clicked the JavaScript alert button at (243, 157) on button[onclick='jsAlert()']
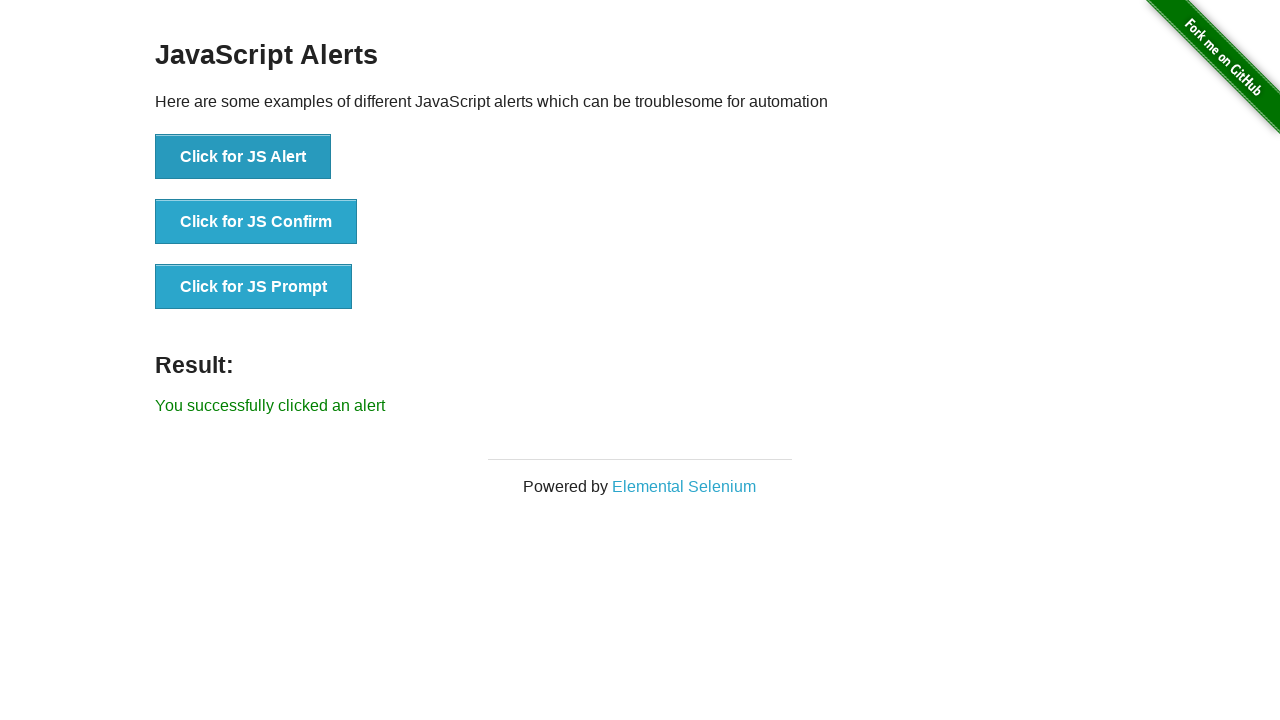

Set up dialog handler to accept alert
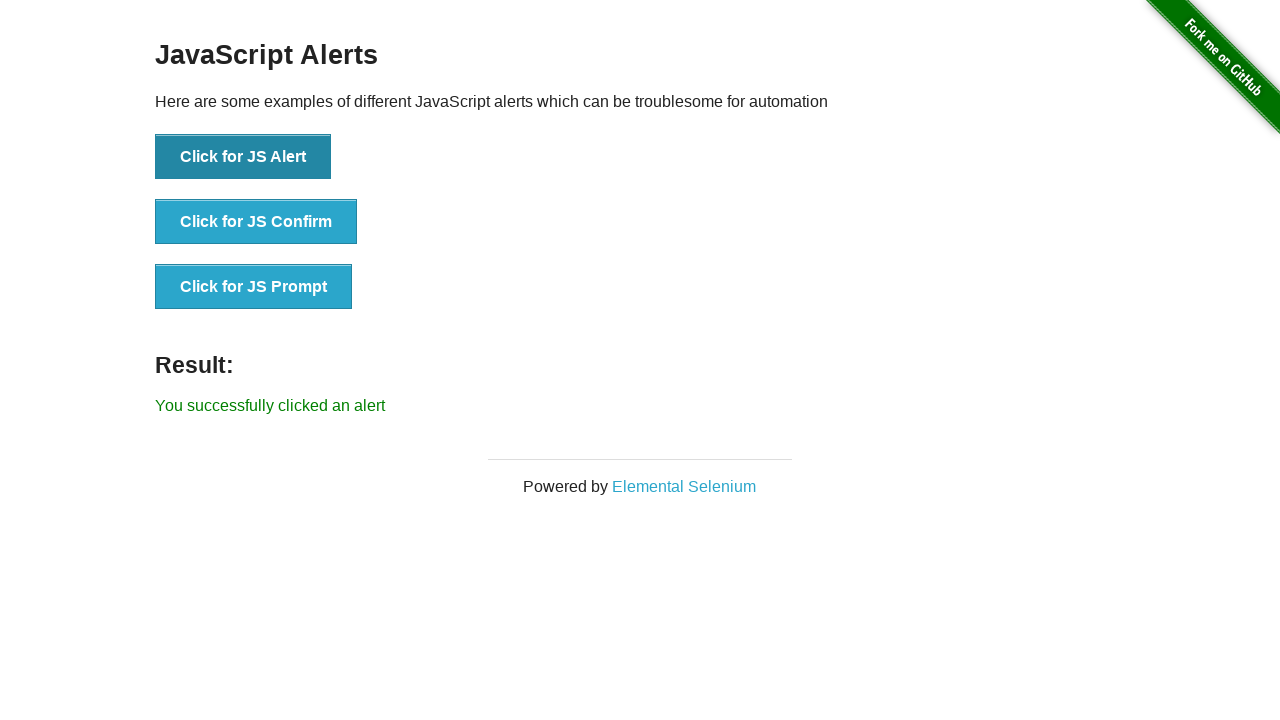

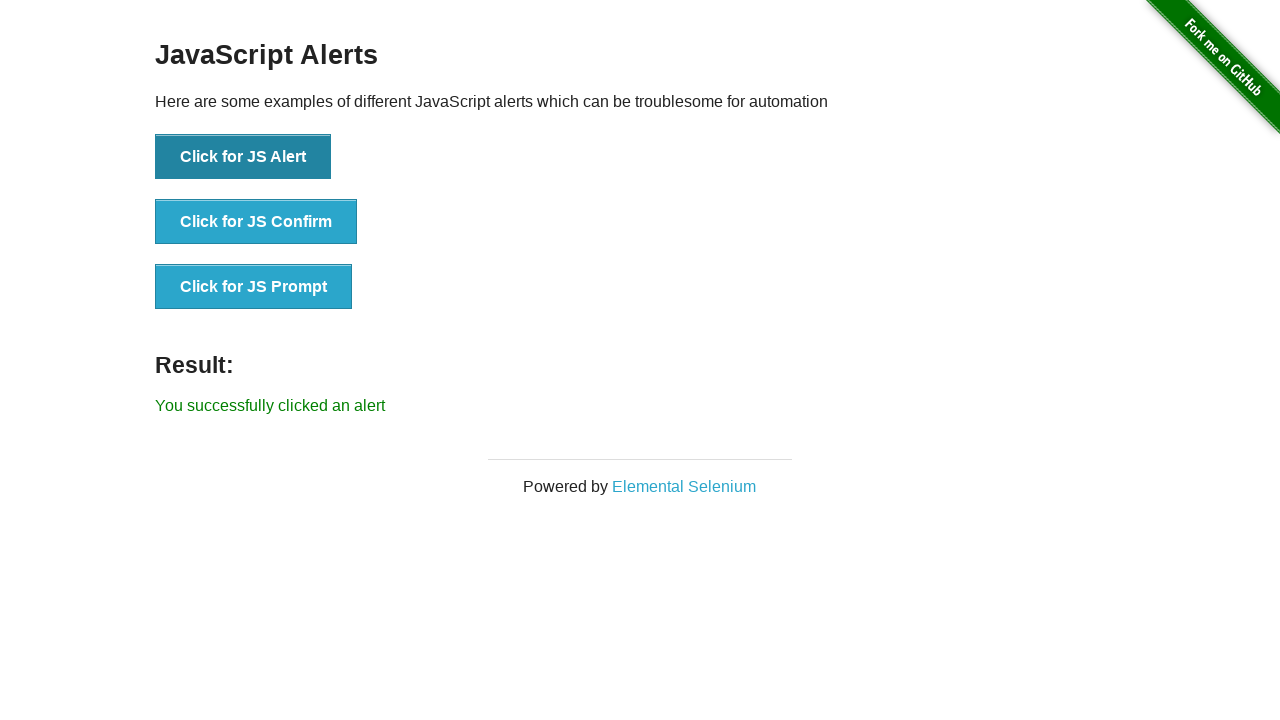